Navigates to Basic elements section, clicks on Alert button, and verifies that the alert message contains "TechnoCredits"

Starting URL: http://automationbykrishna.com

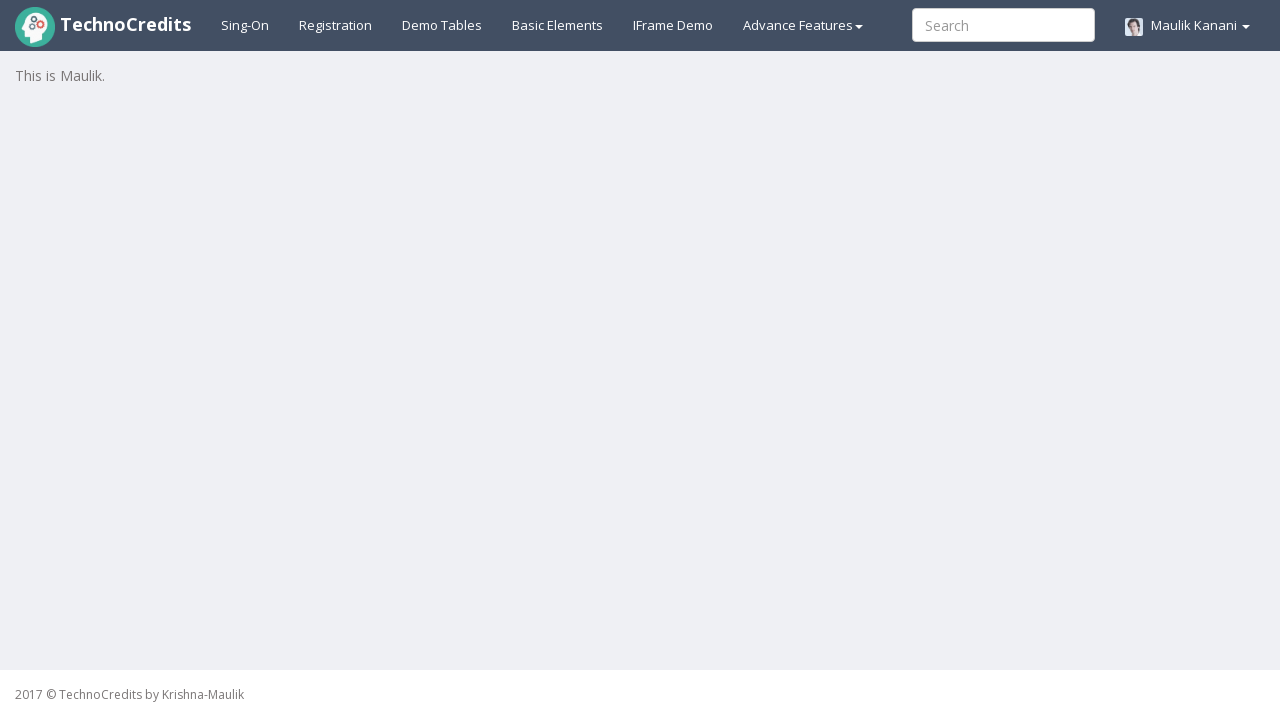

Clicked on Basic elements section link at (558, 25) on xpath=//a[@id='basicelements']
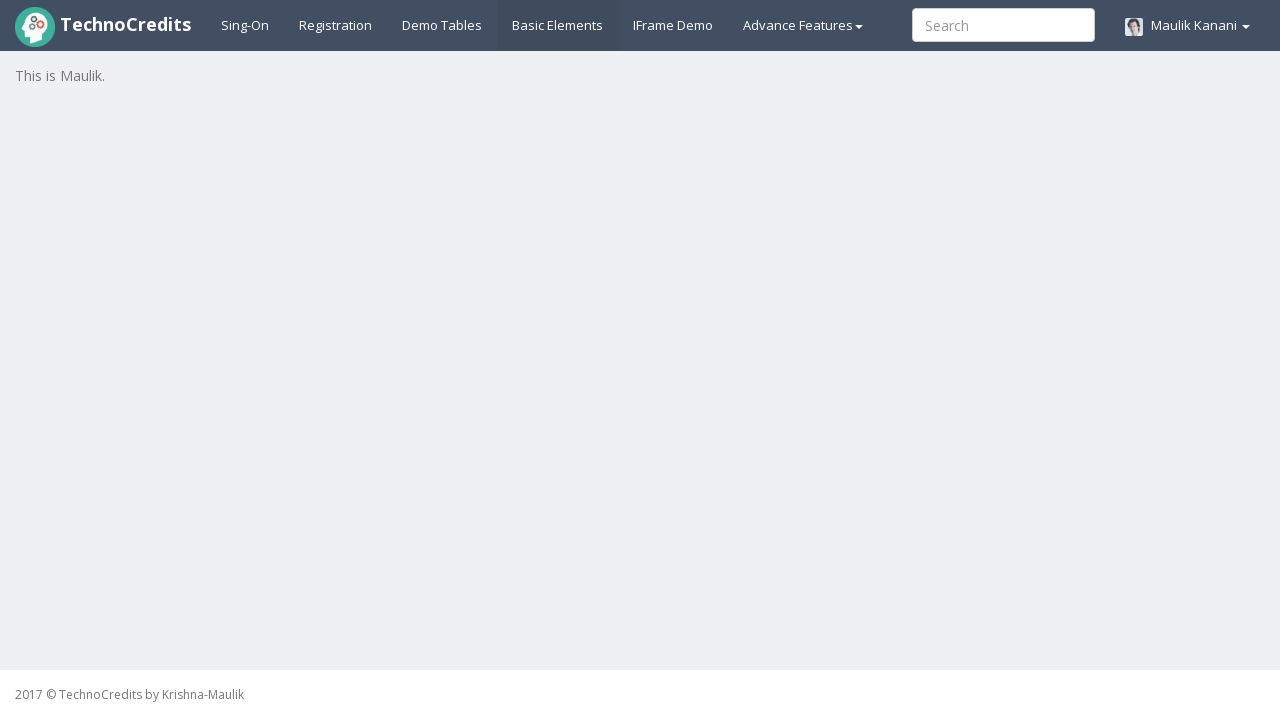

Waited for page to load (3 seconds)
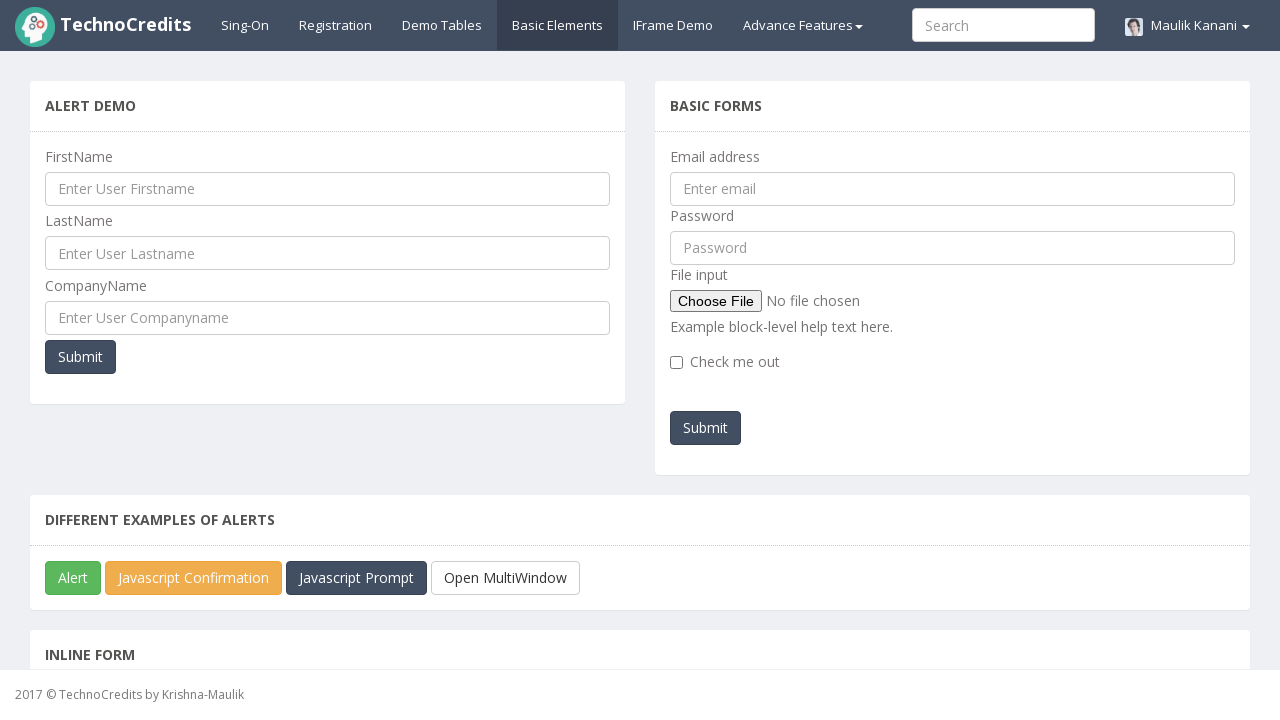

Located Alert button element
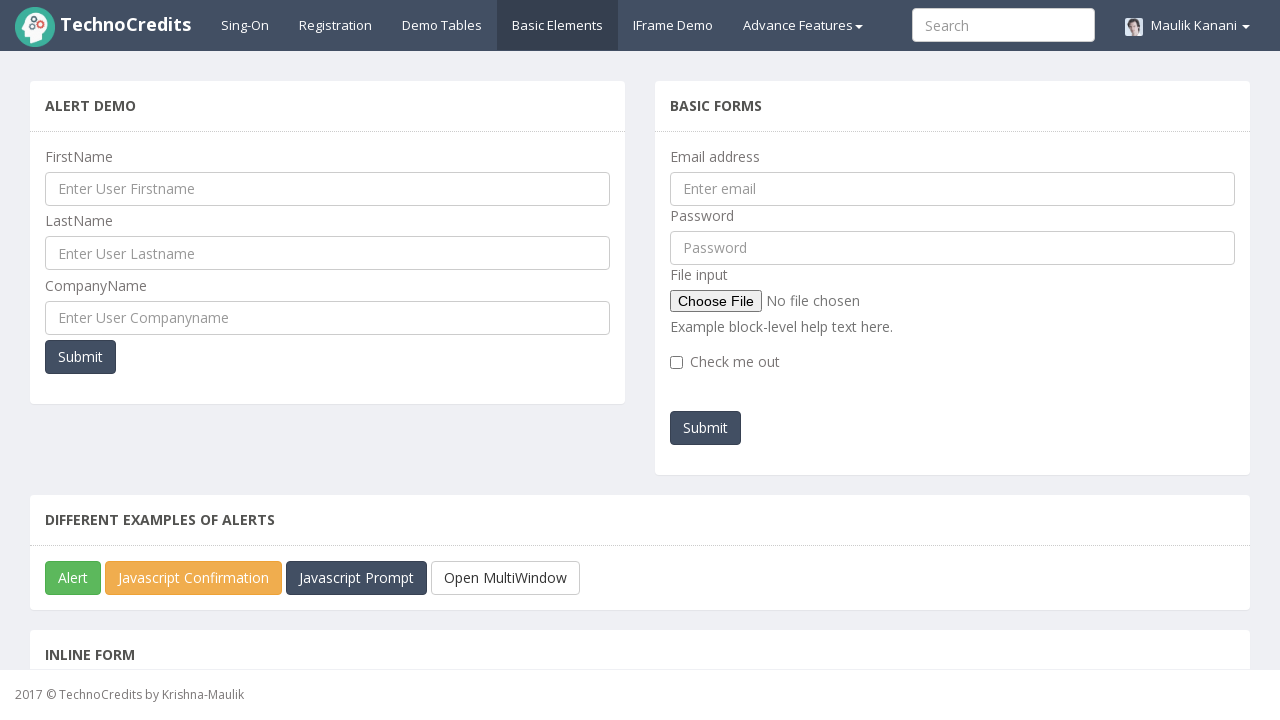

Scrolled Alert button into view
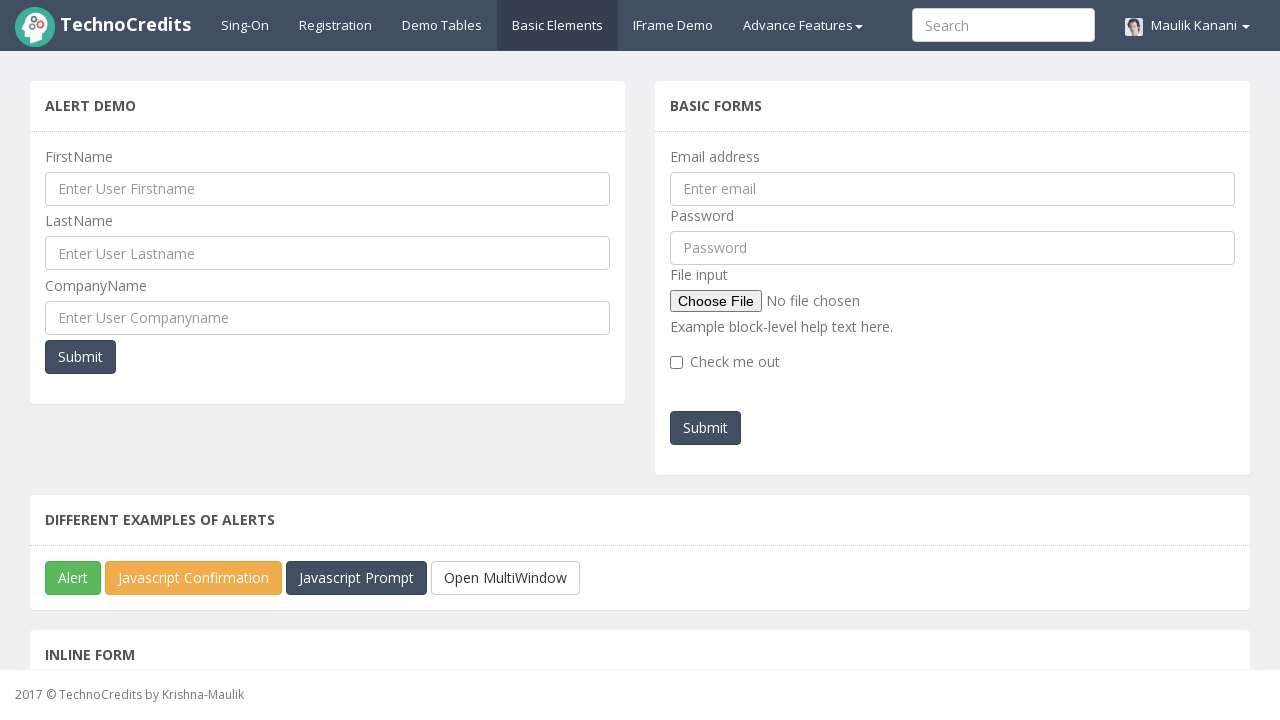

Set up alert dialog handler
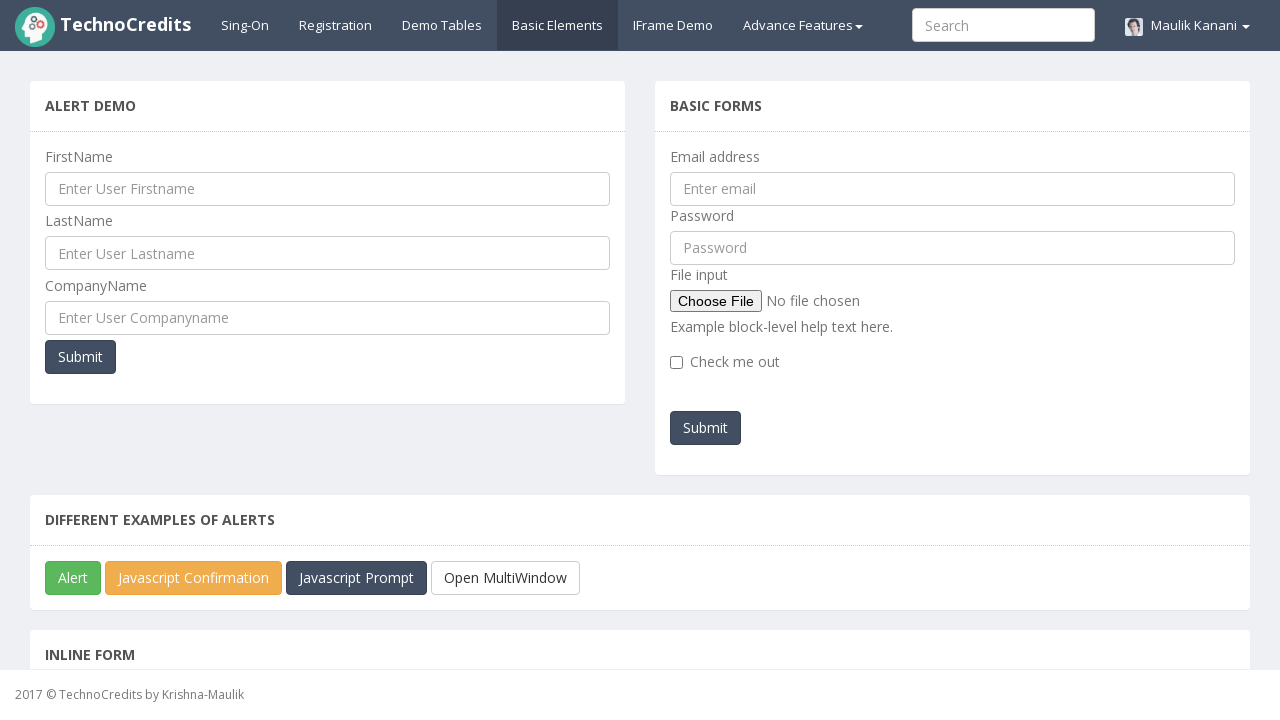

Clicked Alert button to trigger alert at (73, 578) on xpath=//button[@id='javascriptAlert']
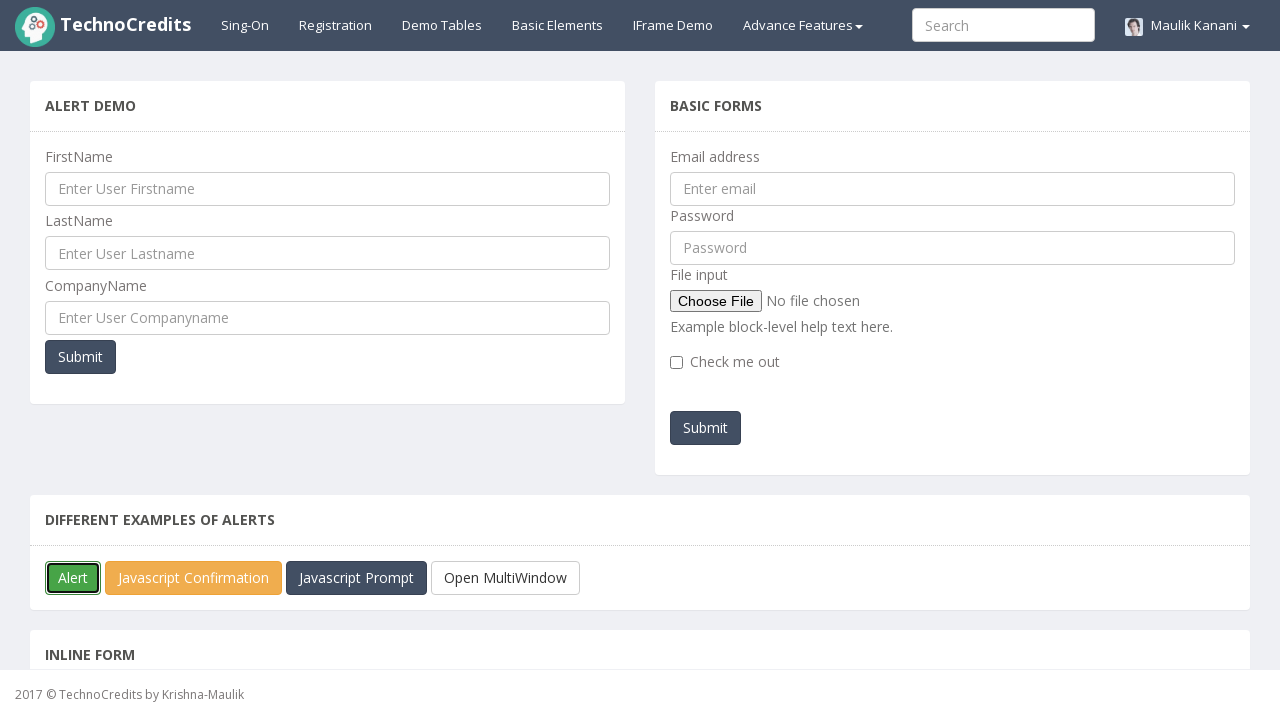

Waited for alert to be handled (1 second)
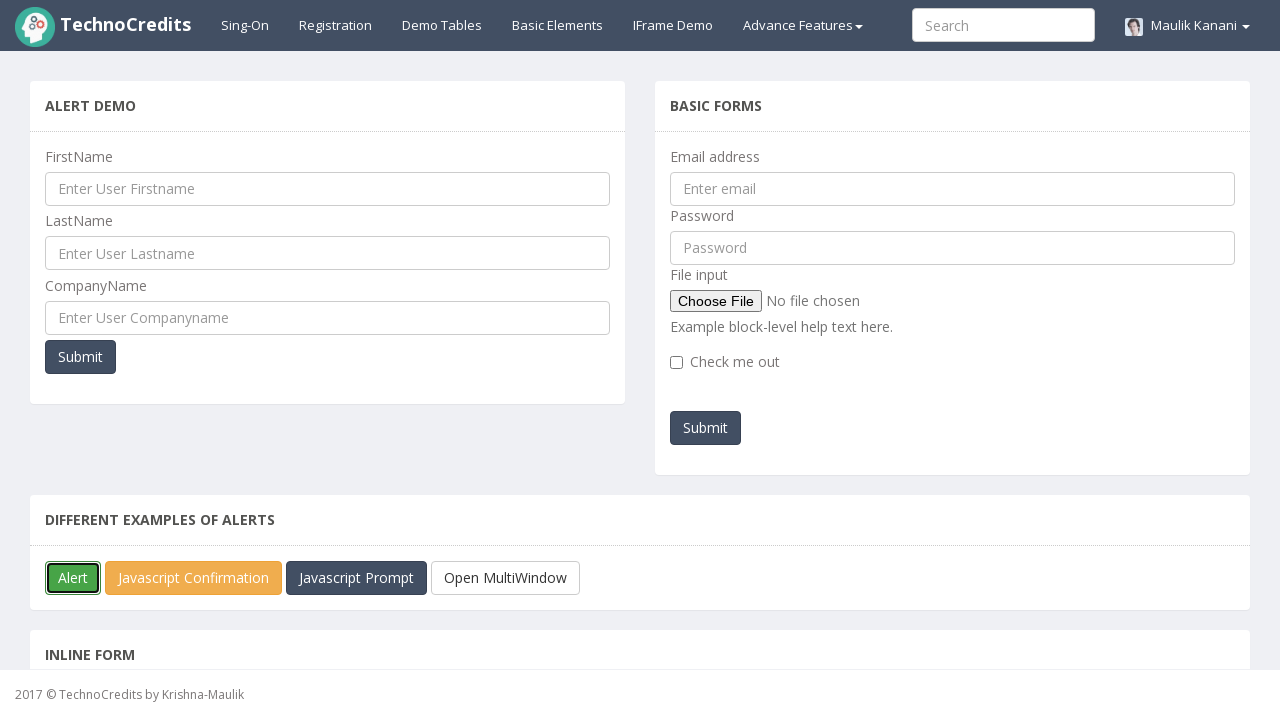

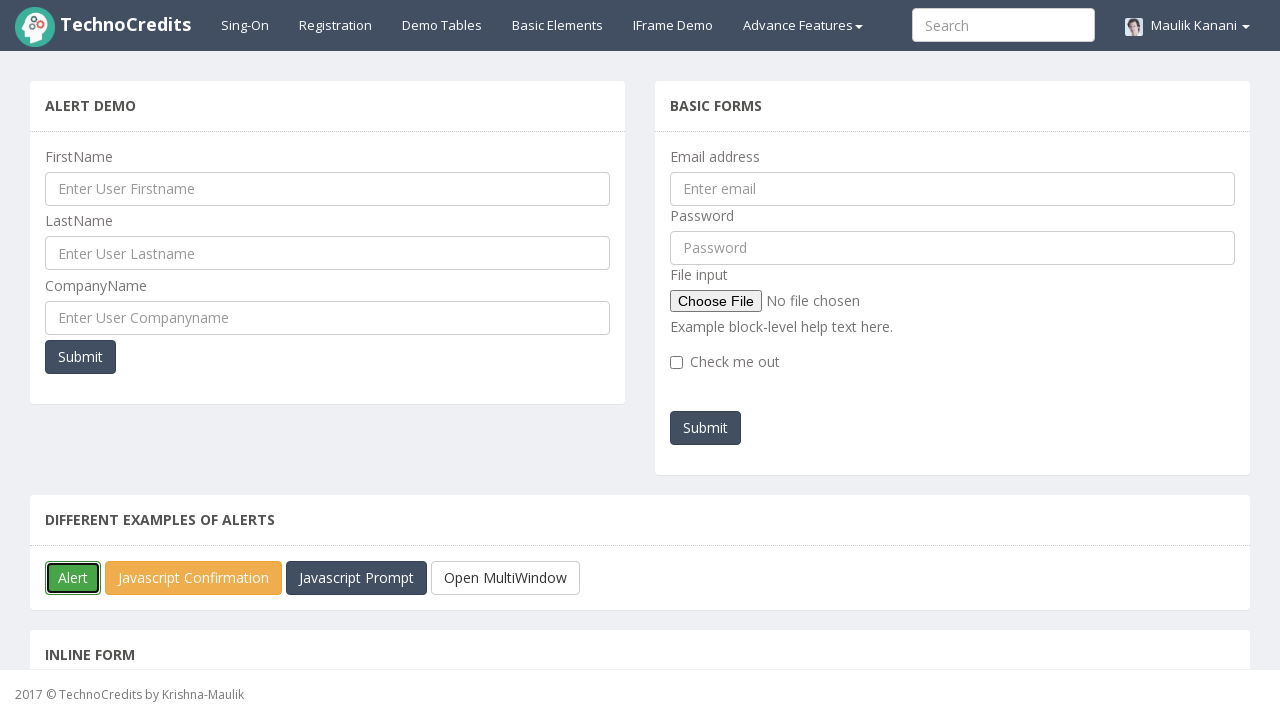